Tests the Python.org search functionality by entering "pycon" as a search query, submitting the search, and verifying that results are displayed on the page.

Starting URL: http://www.python.org

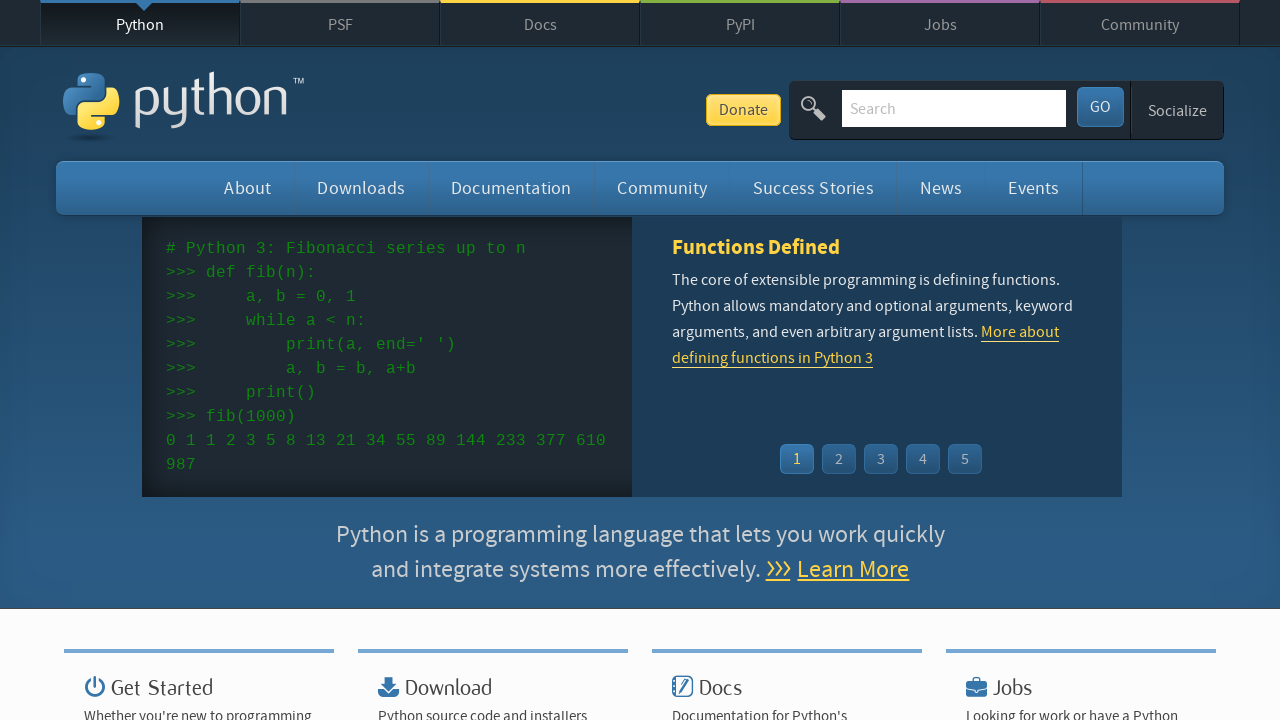

Verified 'Python' is in page title
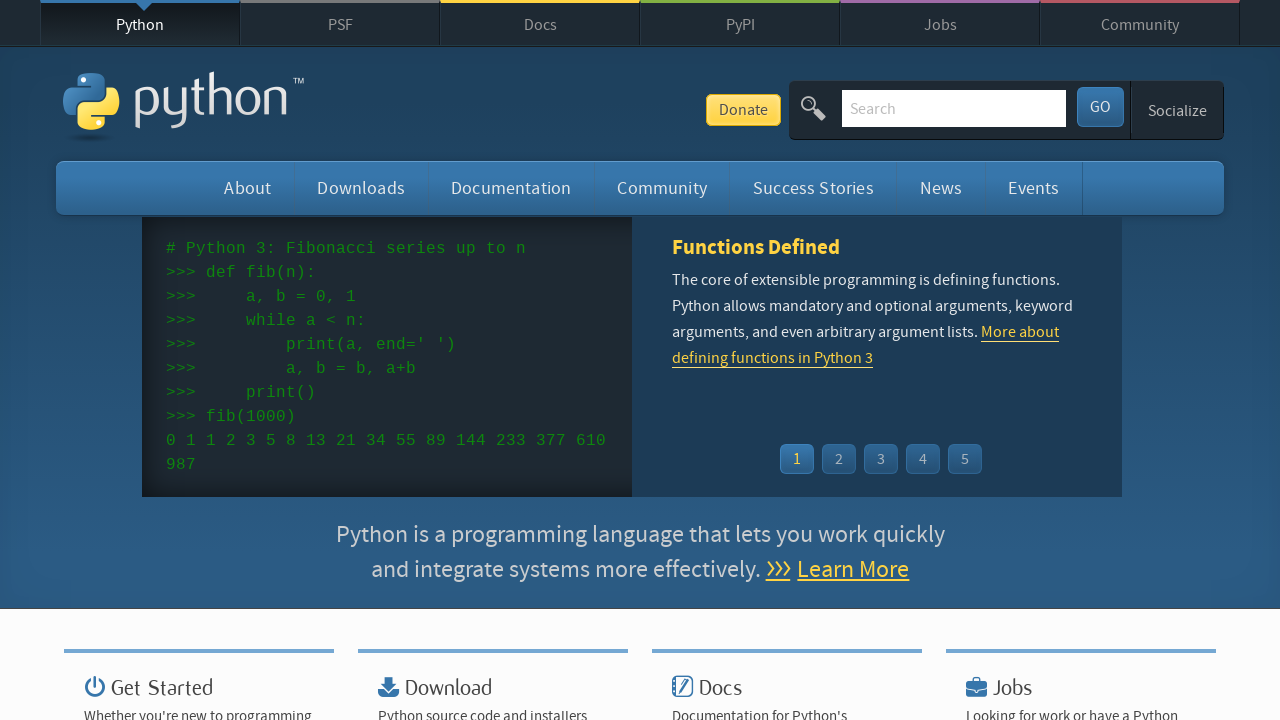

Filled search input with 'pycon' on input[name='q']
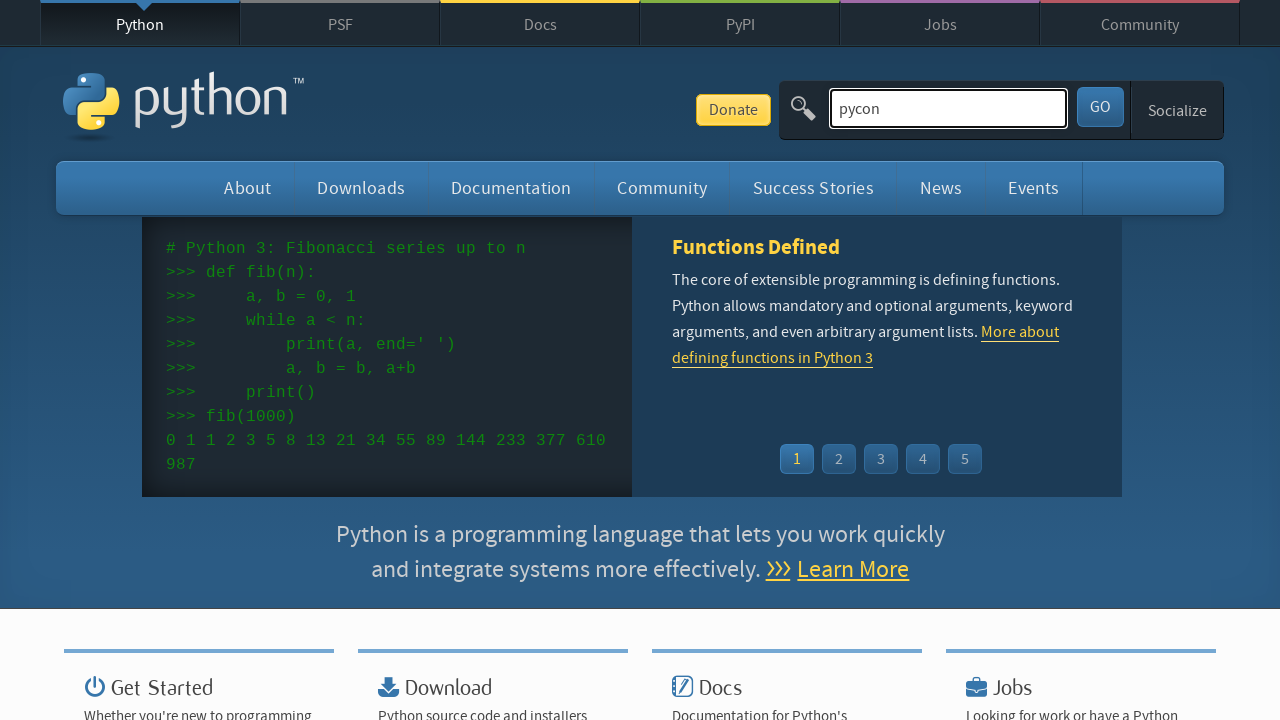

Pressed Enter to submit search query on input[name='q']
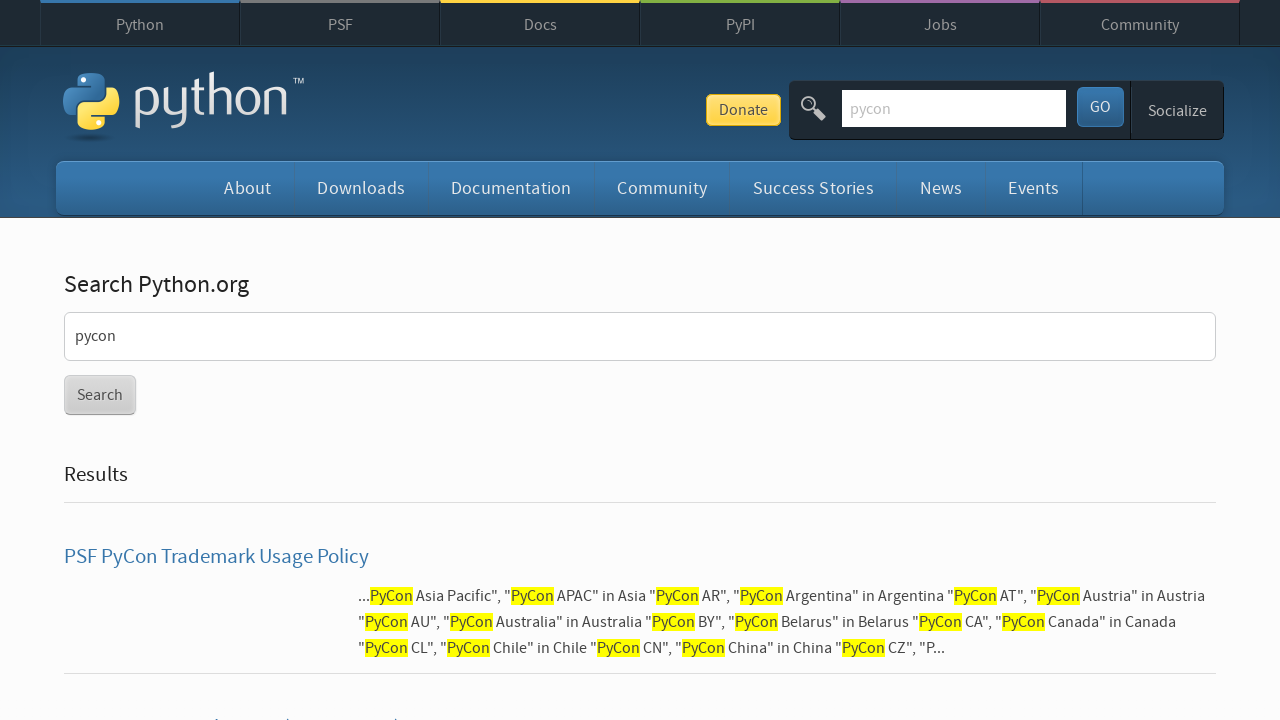

Waited for page to reach domcontentloaded state
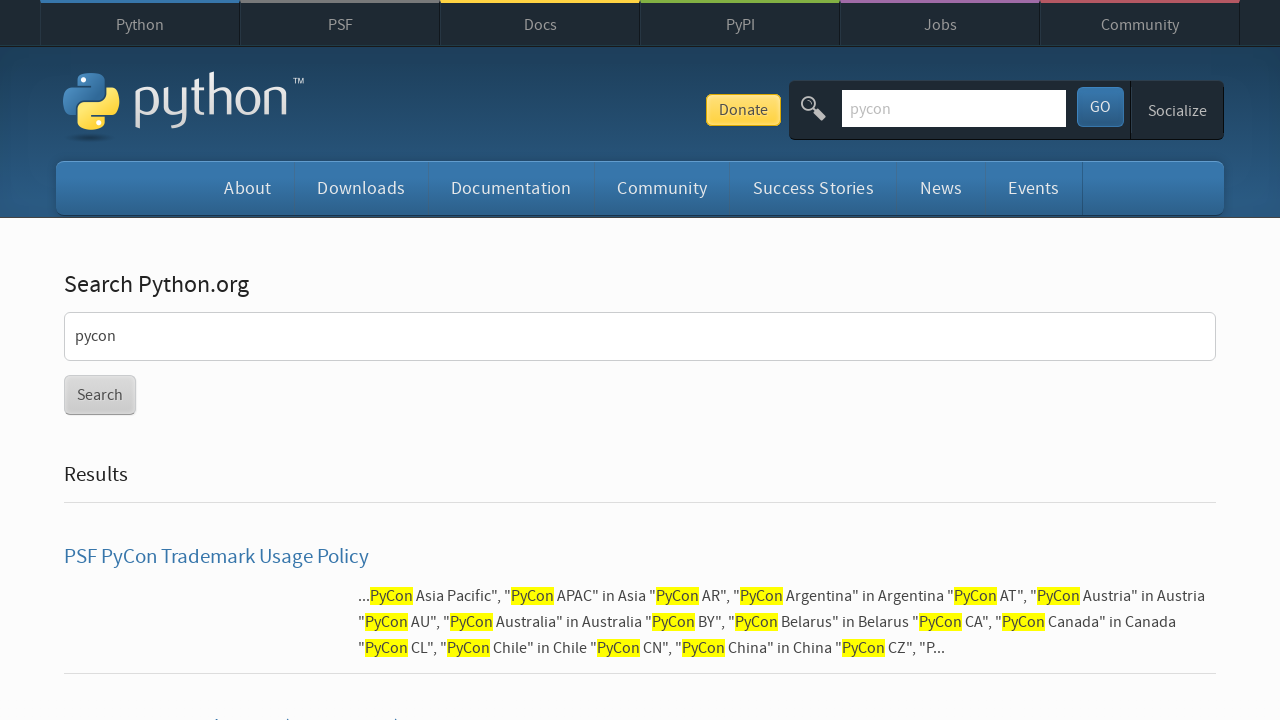

Verified search results are displayed (no 'No results found' message)
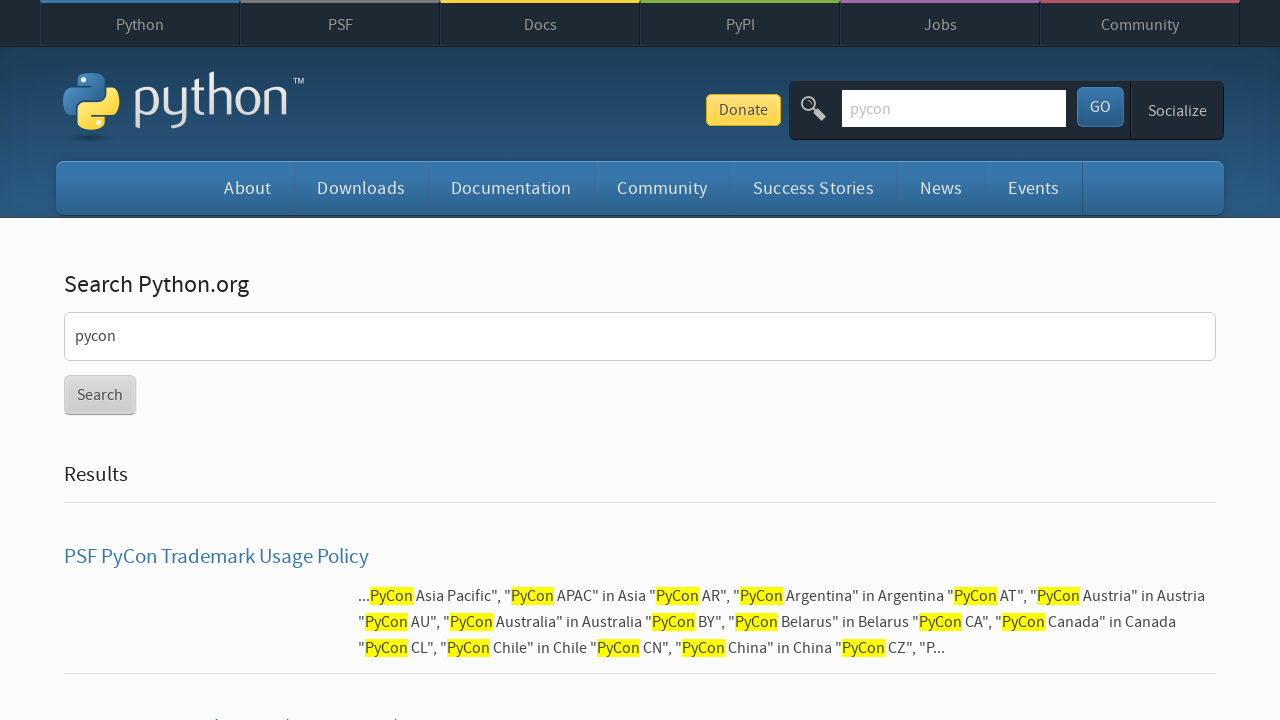

Waited for .docs-meta element to be visible
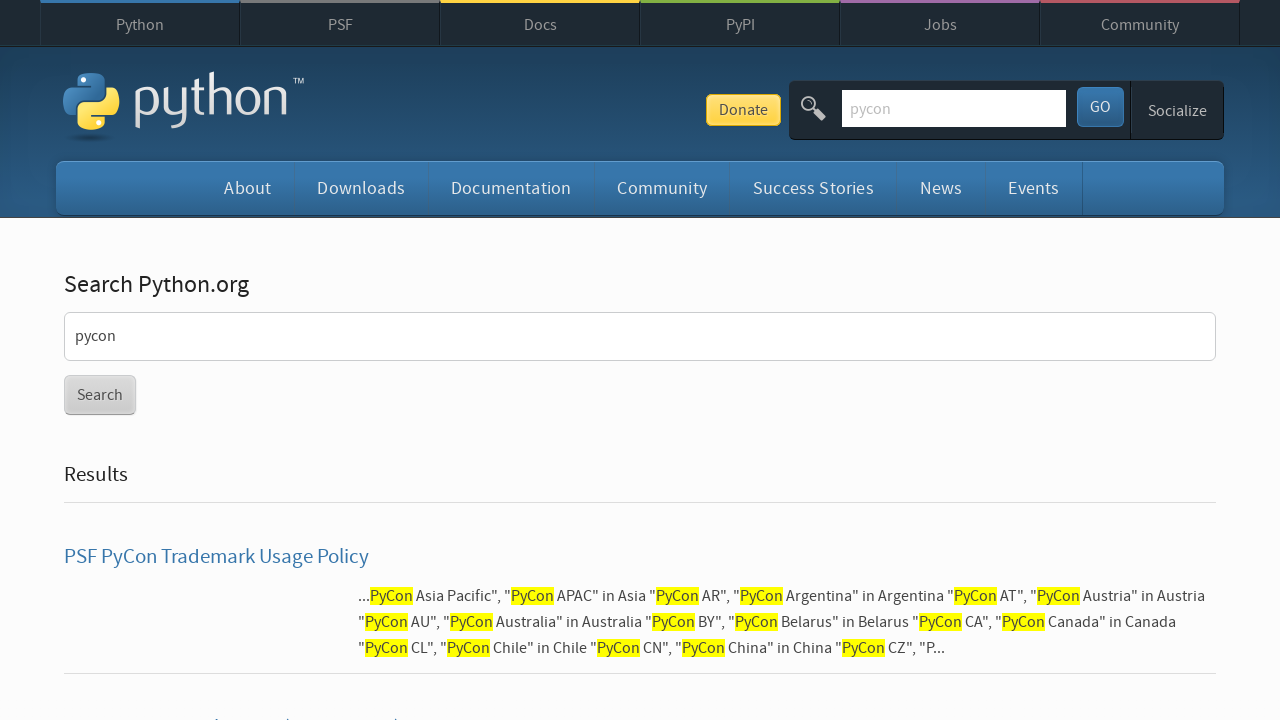

Waited for Search button to be visible
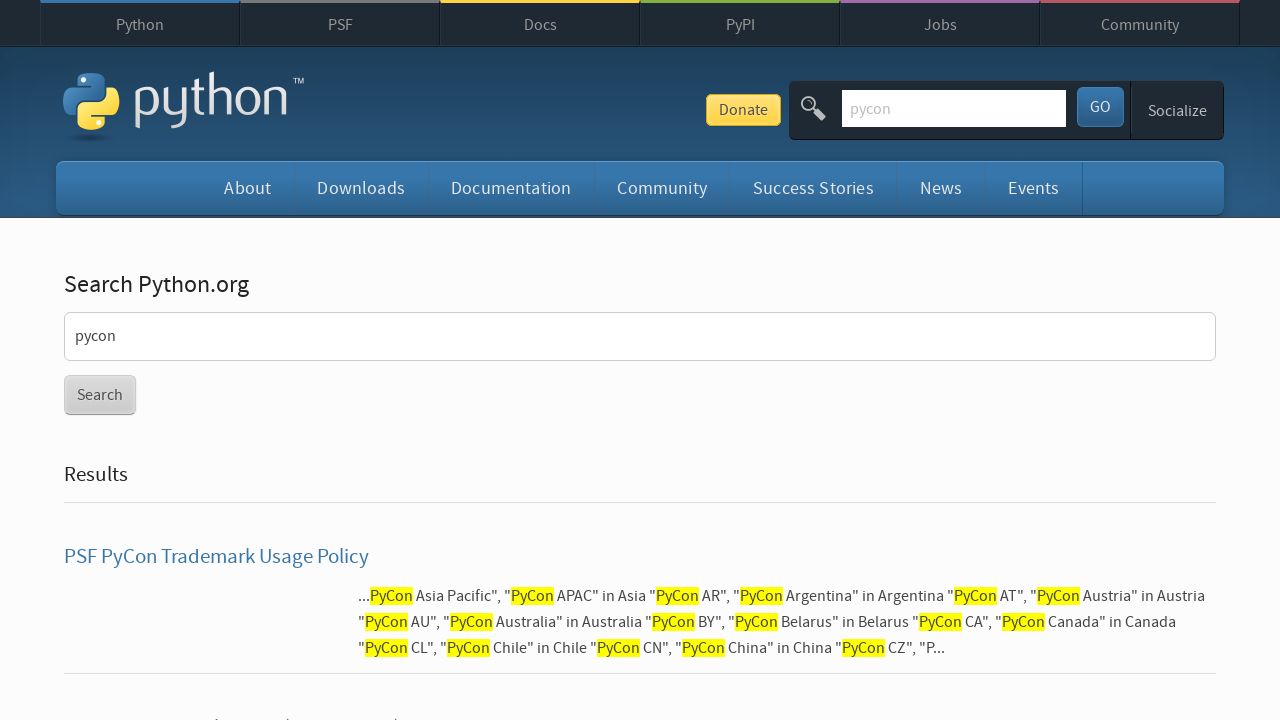

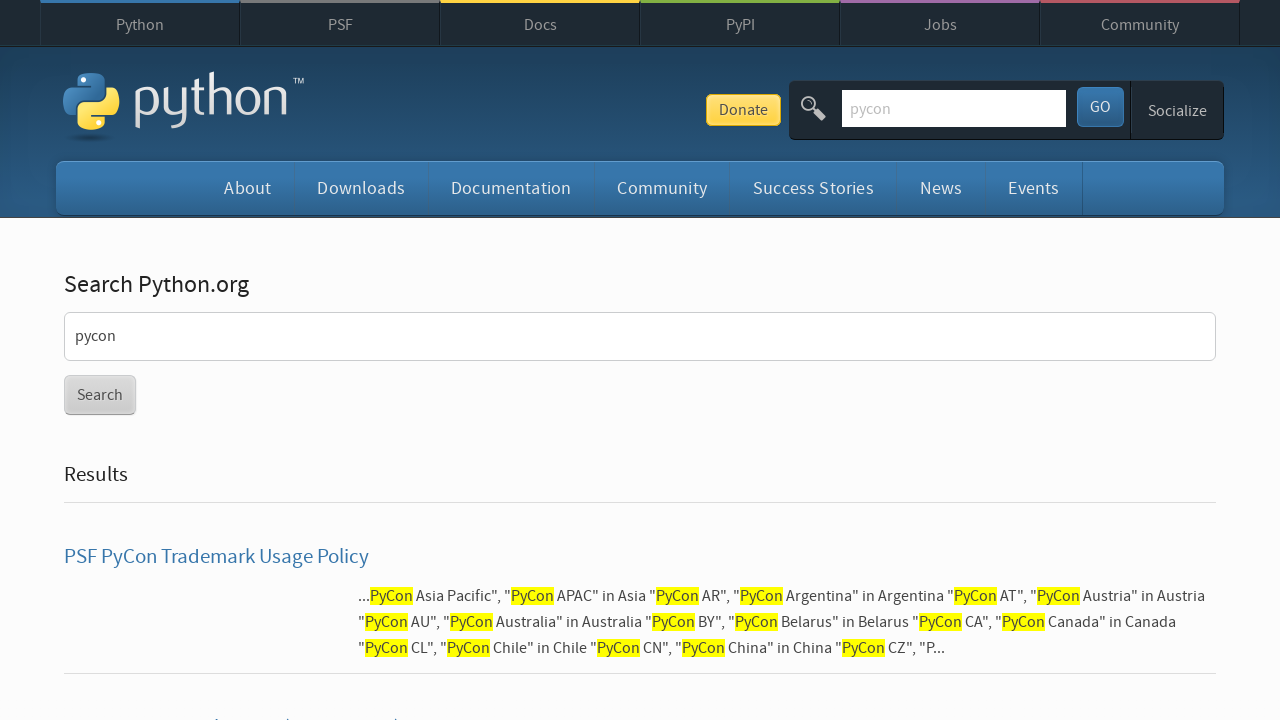